Tests drag and drop functionality on jQuery UI demo page by dragging an element to a drop target

Starting URL: https://jqueryui.com/droppable/

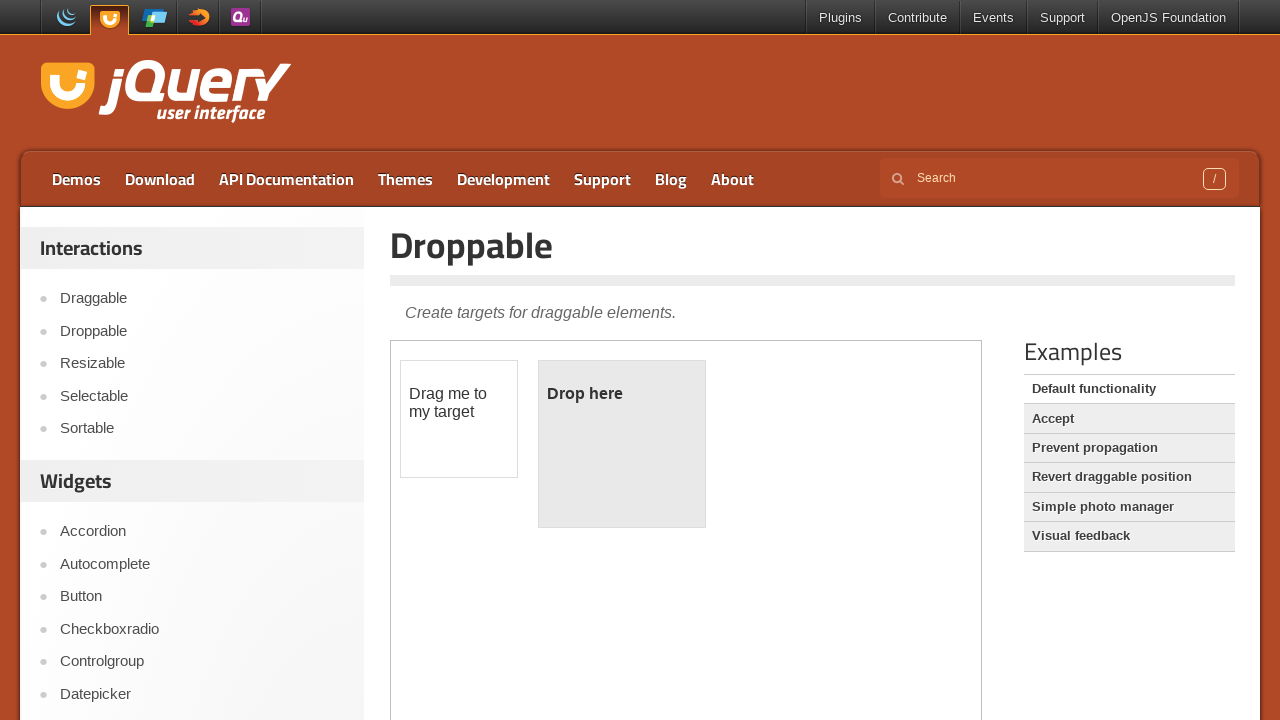

Located and switched to iframe containing drag and drop demo
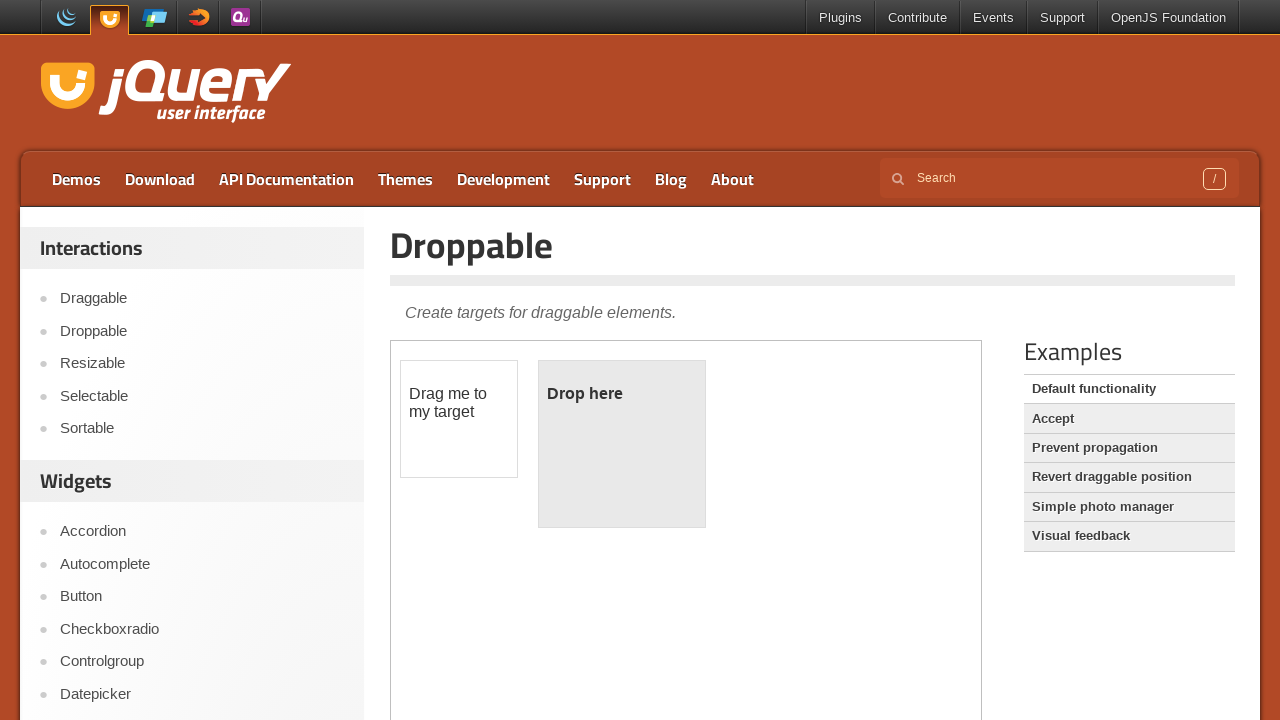

Located draggable element with text 'Drag me to my target'
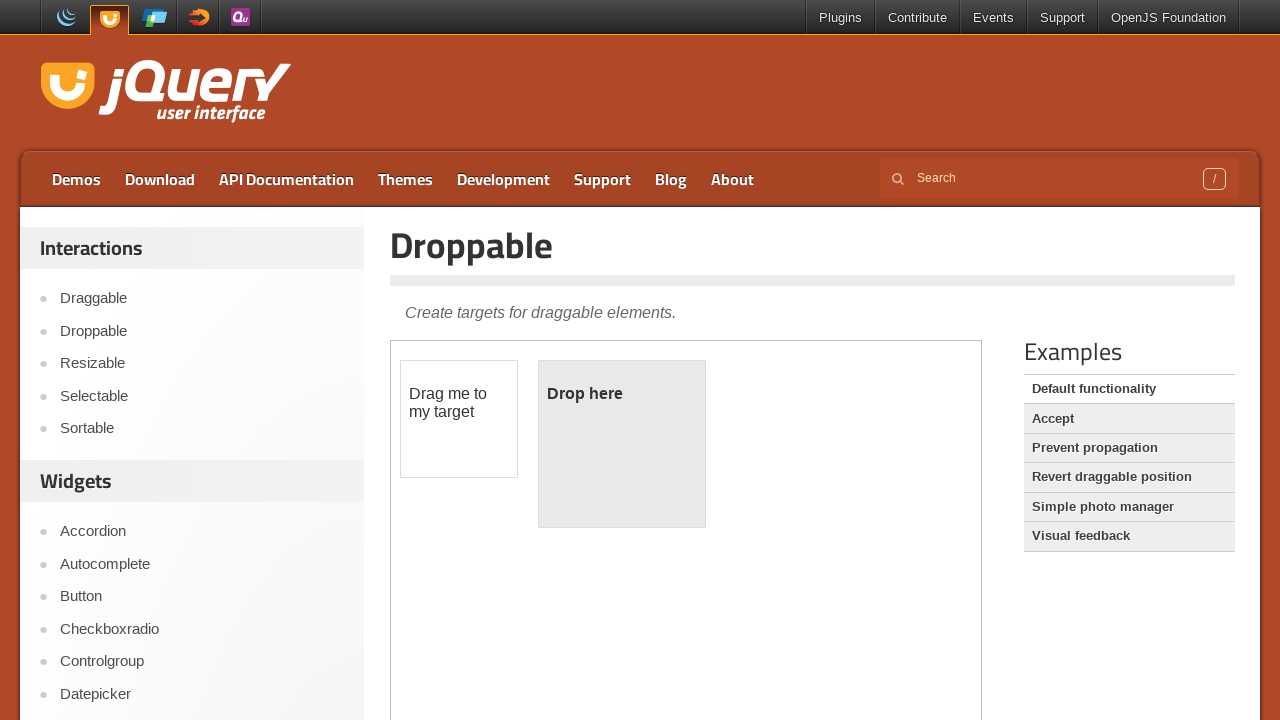

Located drop target element with id 'droppable'
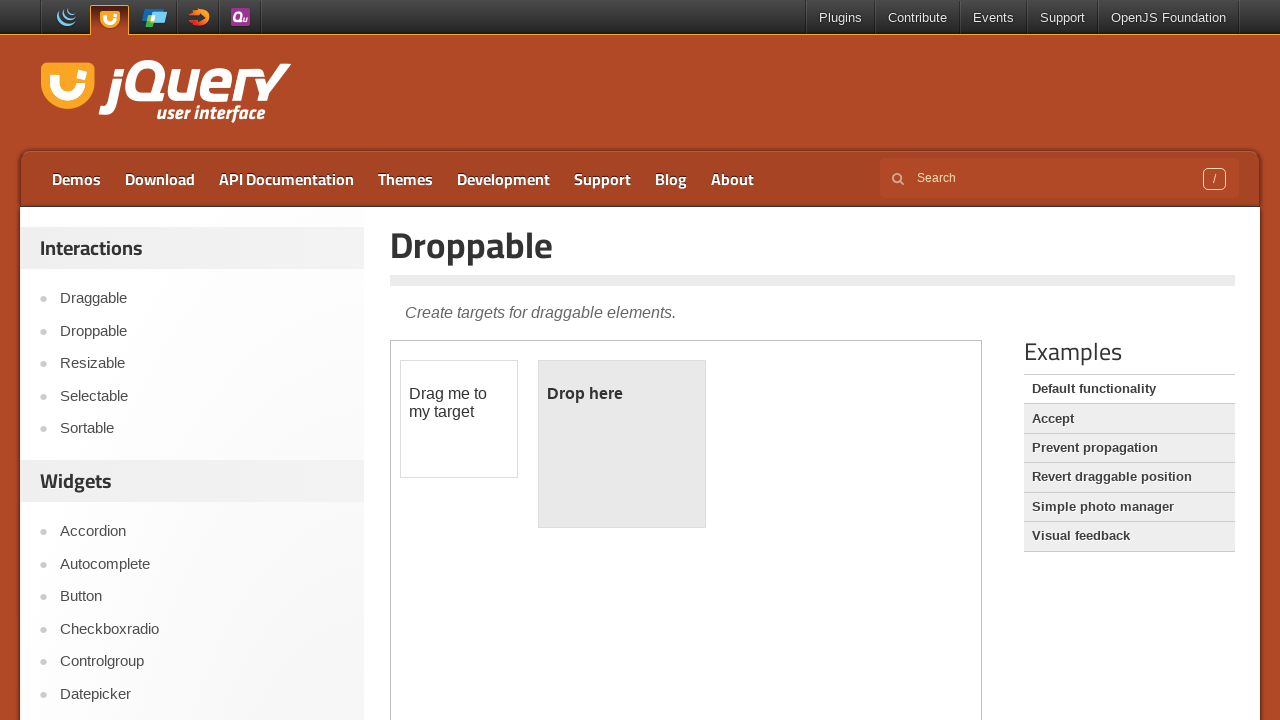

Dragged element to drop target at (622, 444)
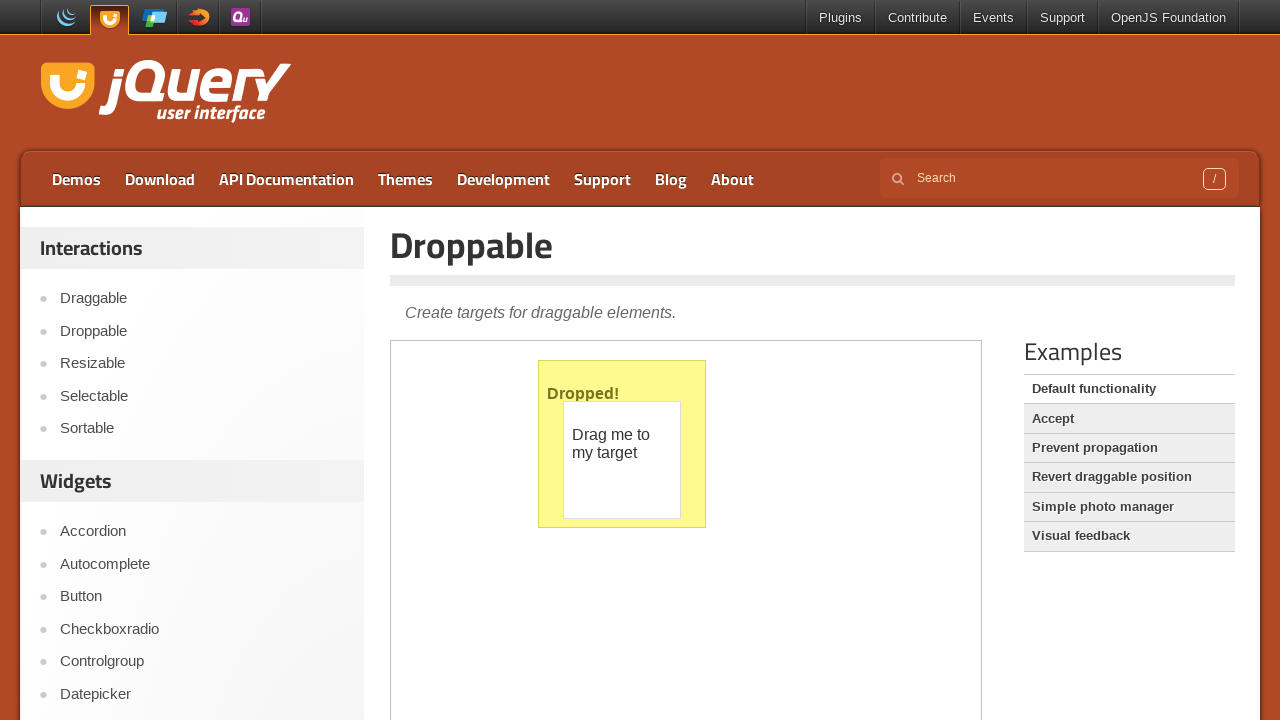

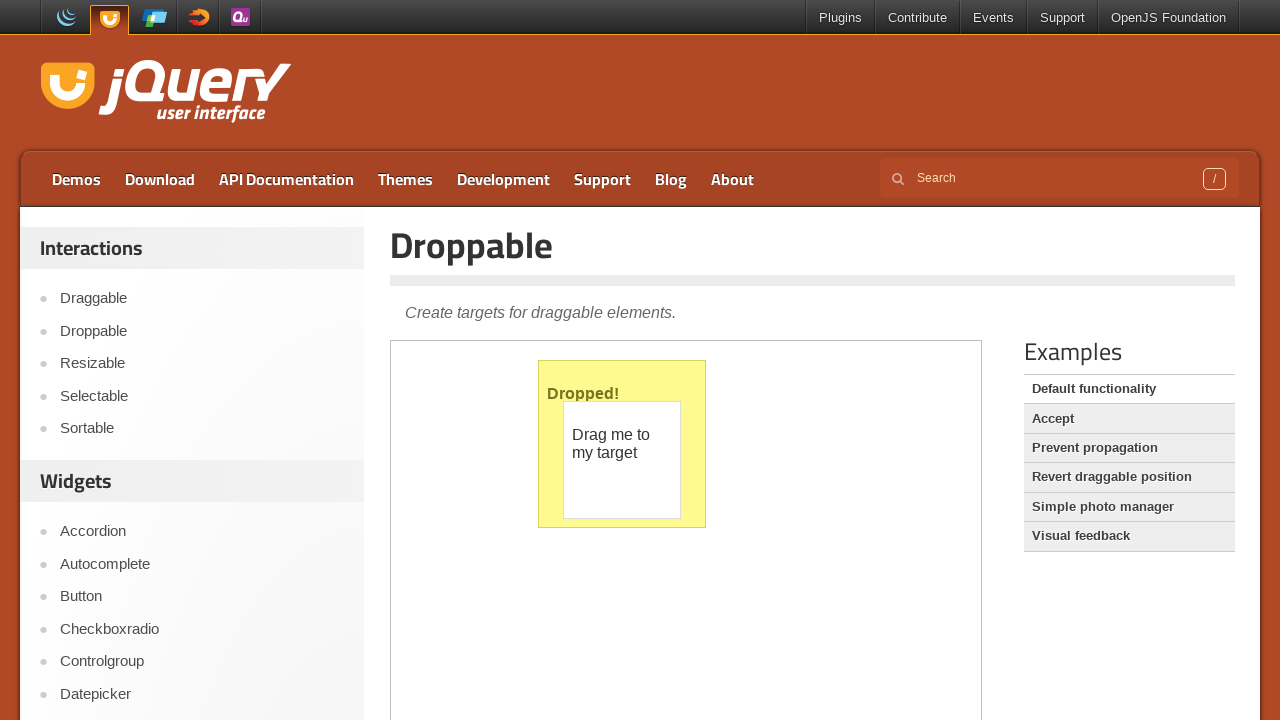